Navigates to Flipkart homepage and verifies the page loads by getting the title

Starting URL: https://www.flipkart.com

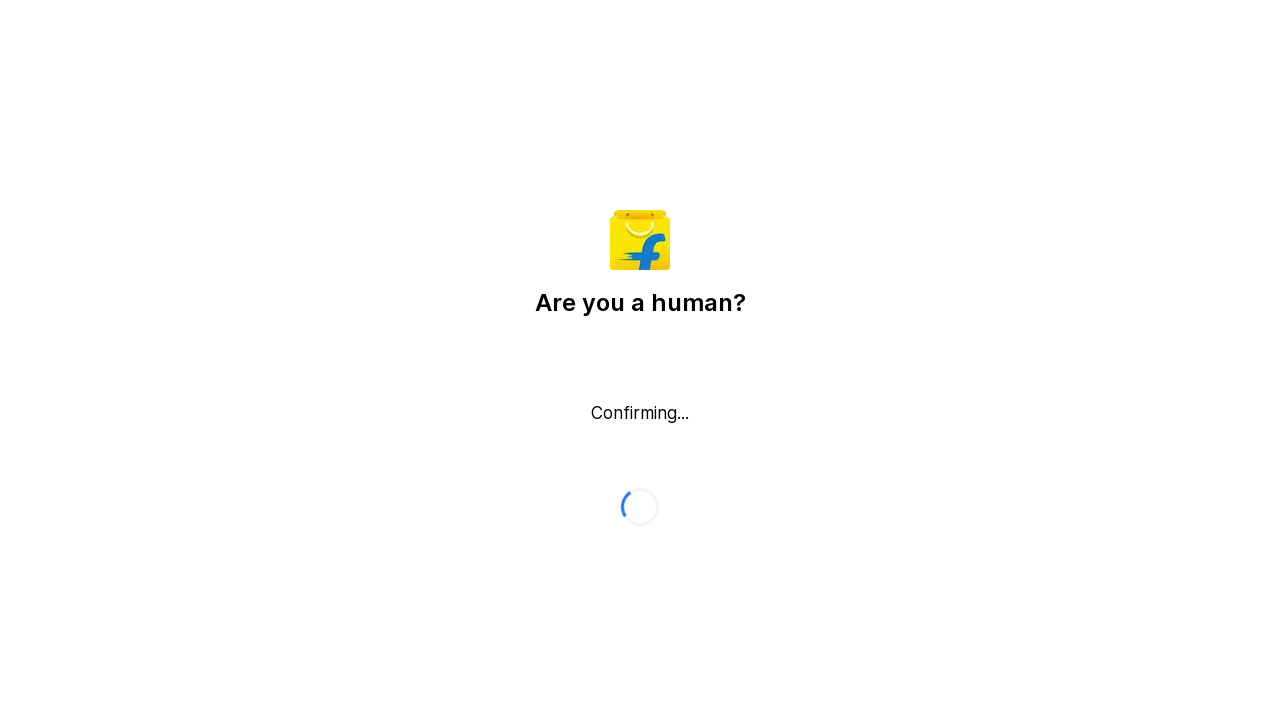

Navigated to Flipkart homepage
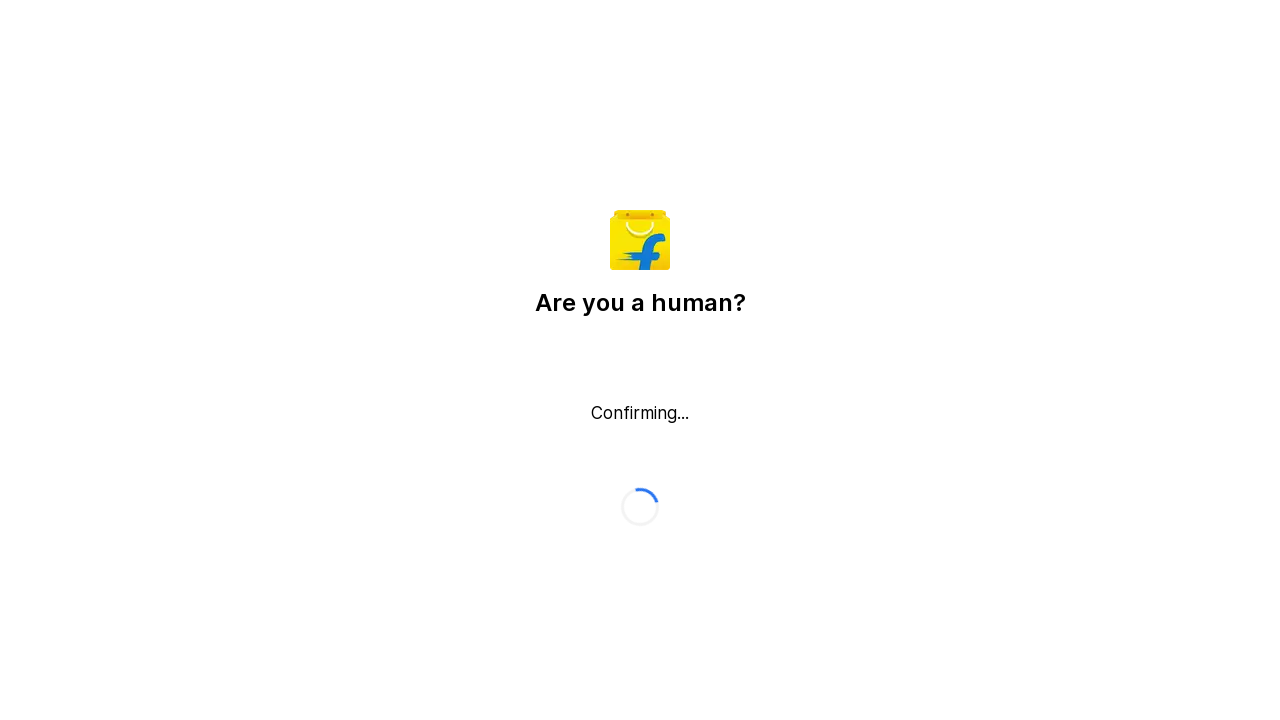

Retrieved page title: Flipkart reCAPTCHA
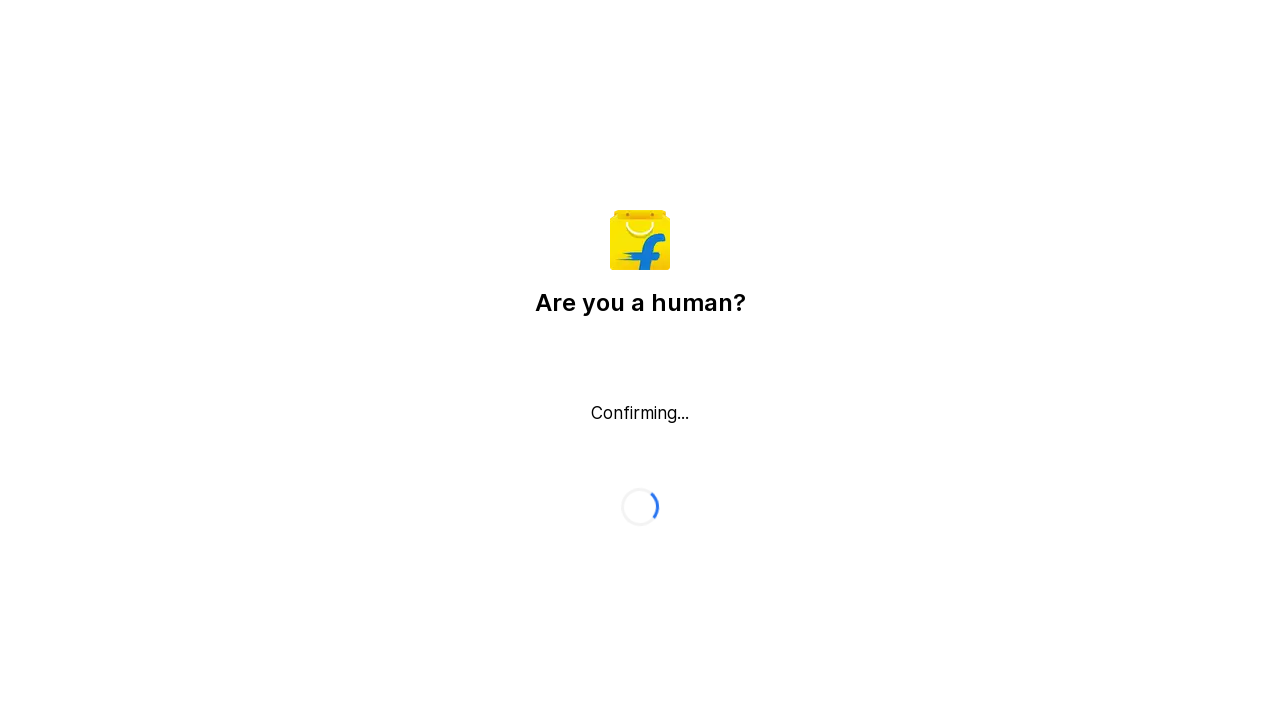

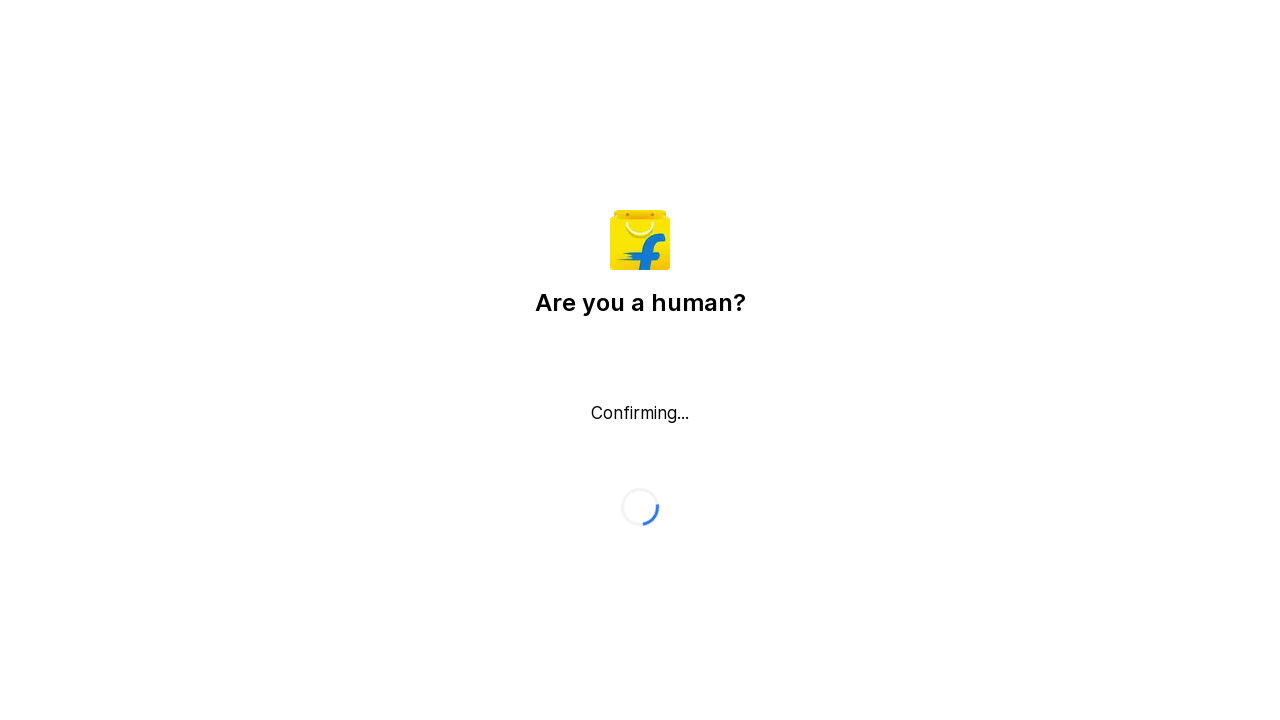